Tests keyboard actions including typing text, selecting all with Ctrl+A, copying with Ctrl+C, tabbing to another field, and pasting with Ctrl+V on a text comparison page

Starting URL: https://gotranscript.com/text-compare

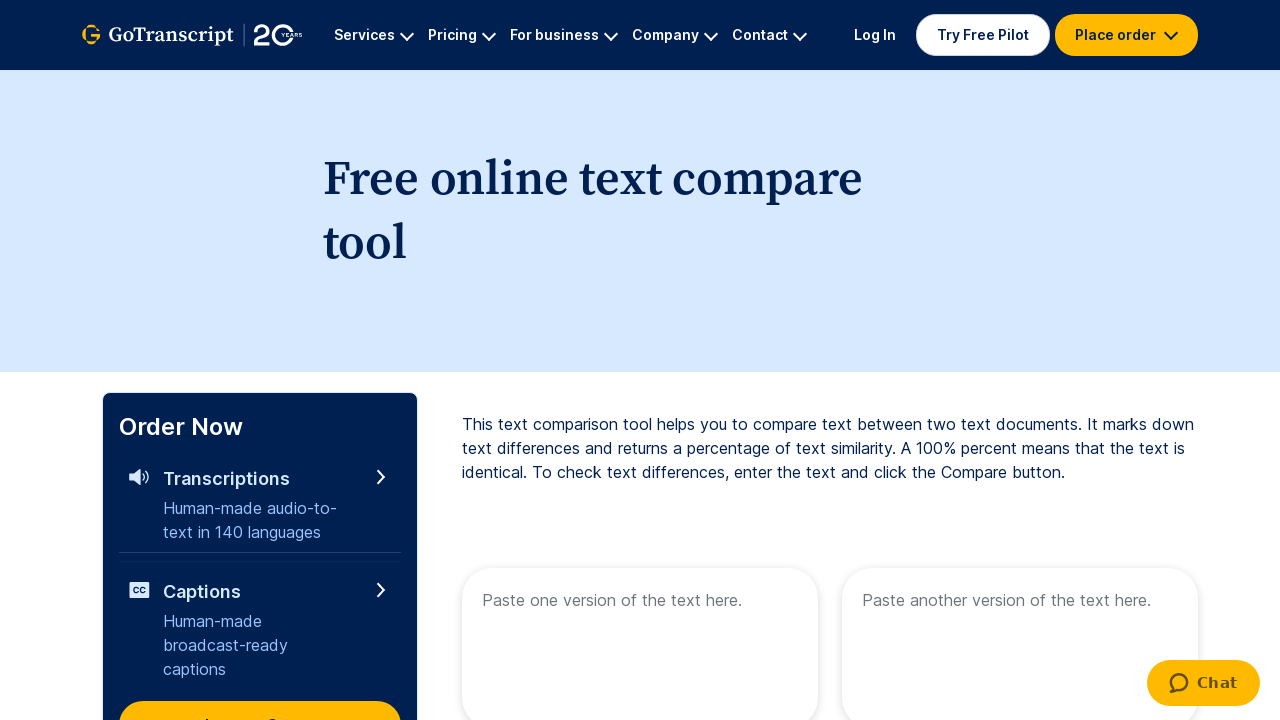

Typed 'Hello Vikum.. Welcome to Playwright' into the first text area on [name="text1"]
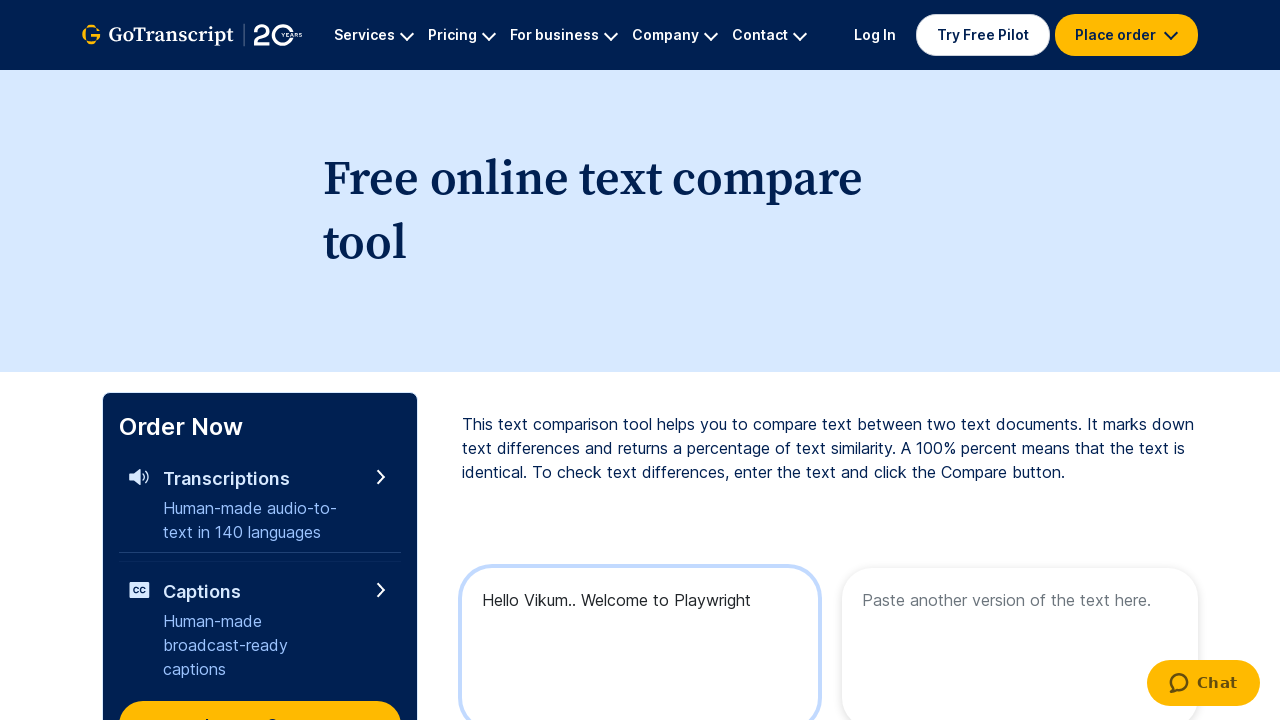

Selected all text in the first text area using Ctrl+A
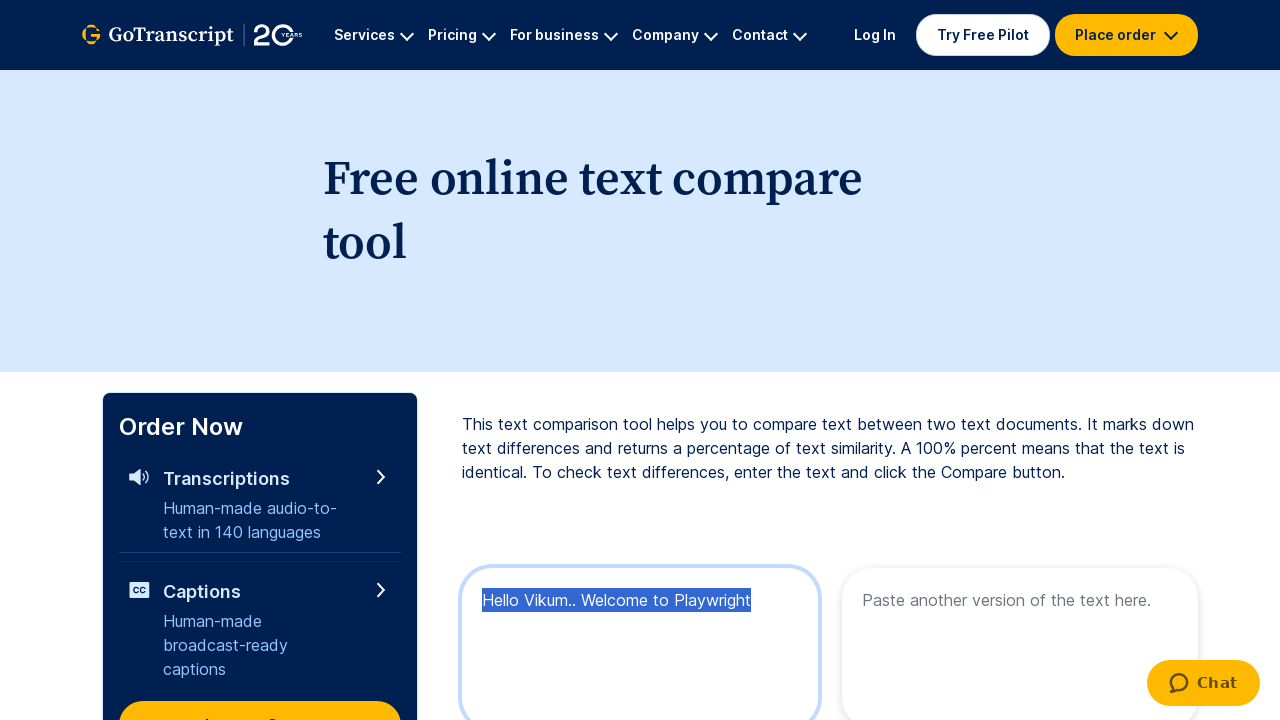

Copied selected text to clipboard using Ctrl+C
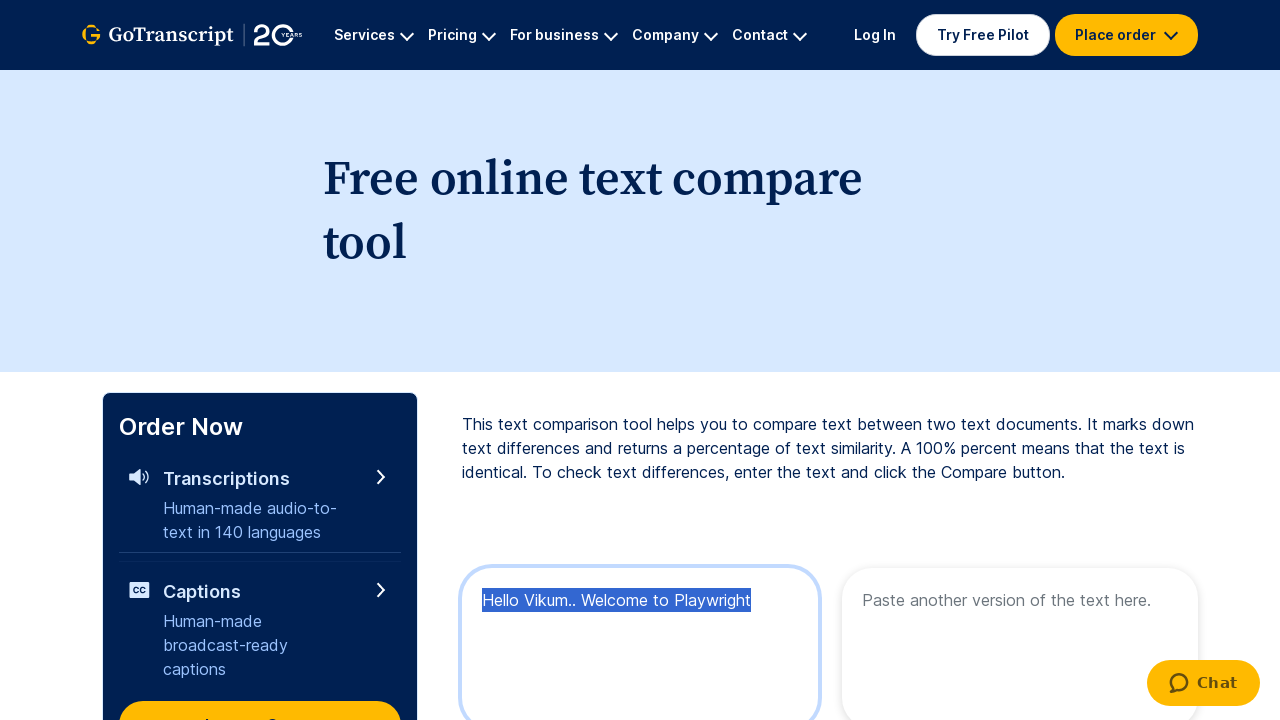

Pressed Tab key down to navigate to next field
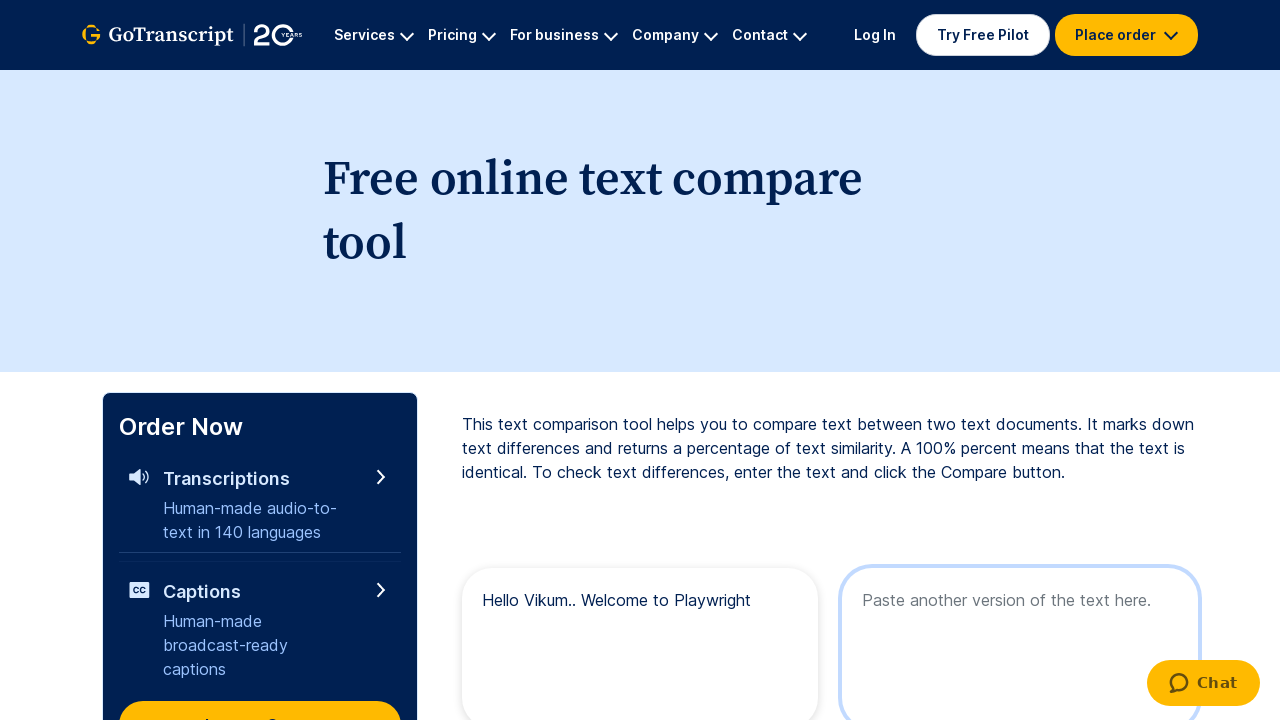

Released Tab key
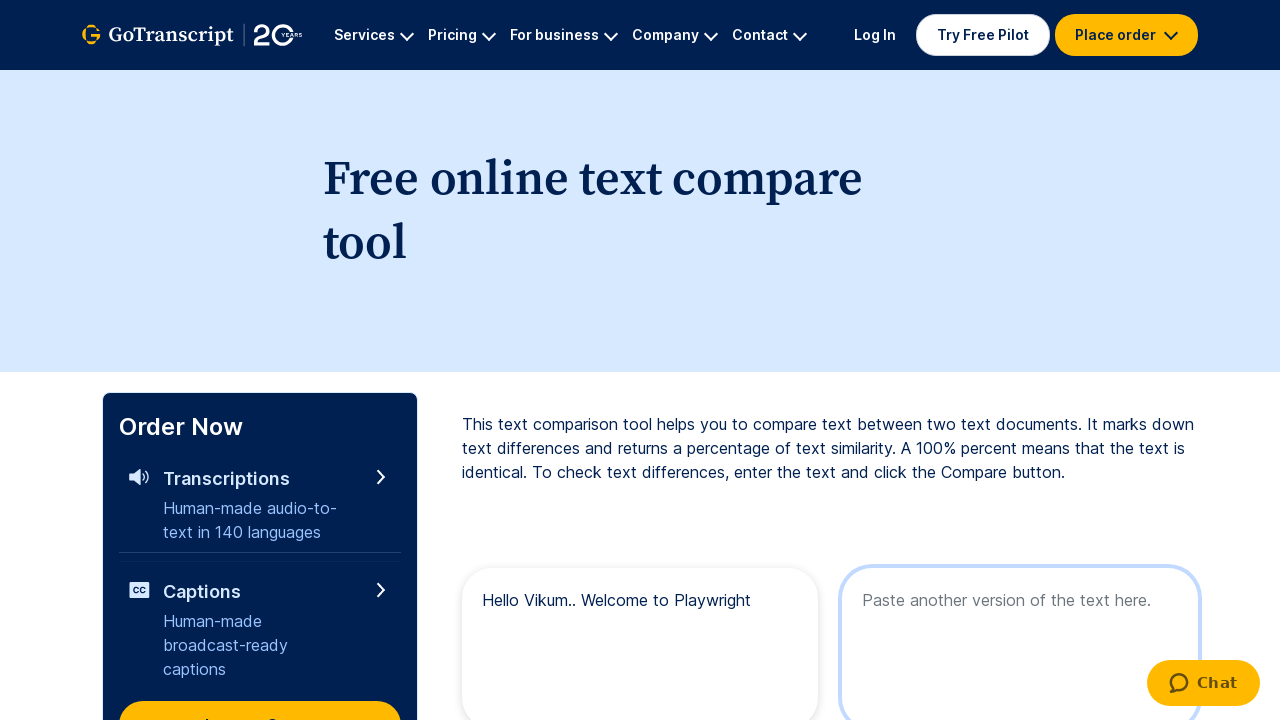

Pasted copied text into the second text area using Ctrl+V
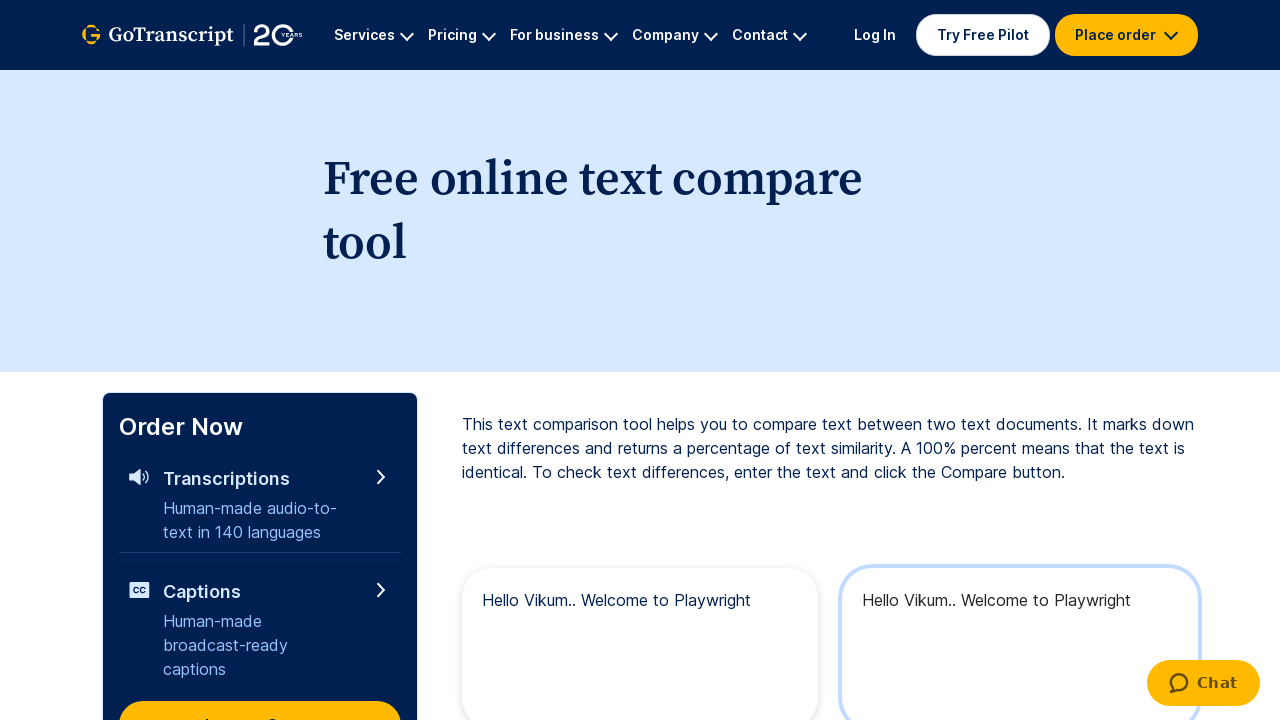

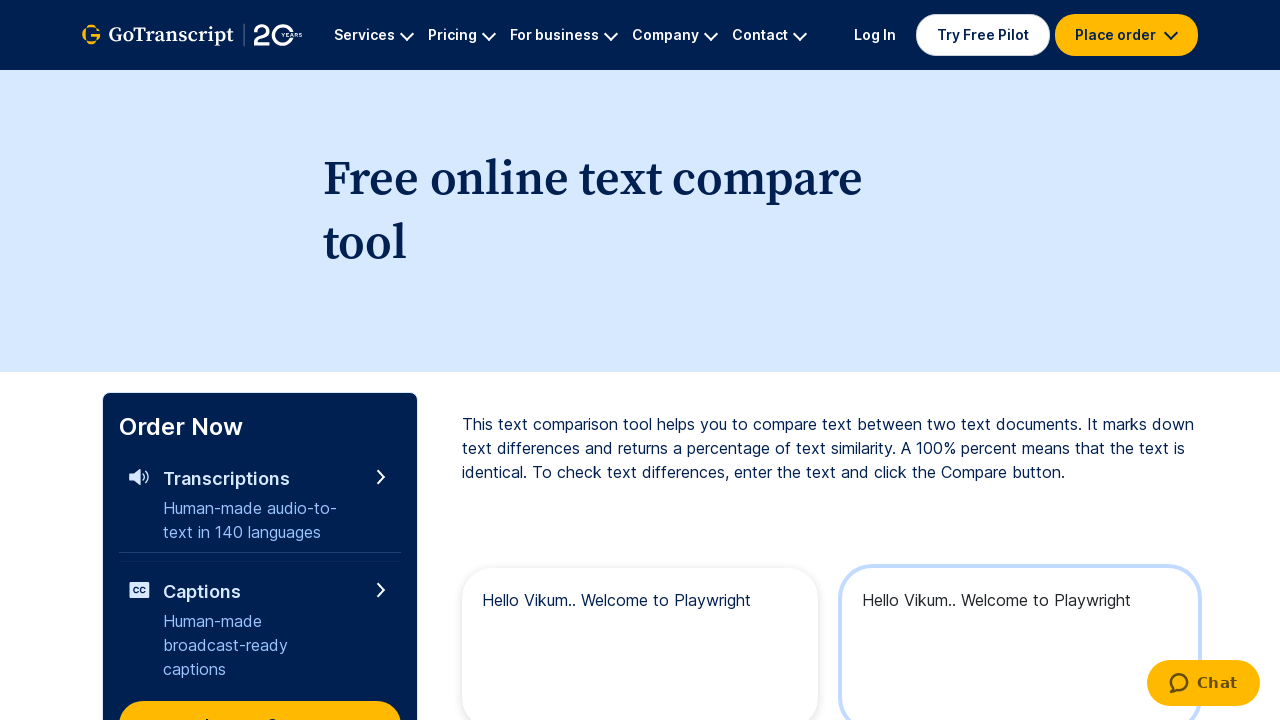